Tests that entering a password that is too short displays an error message

Starting URL: https://vue-demo.daniel-avellaneda.com/signup

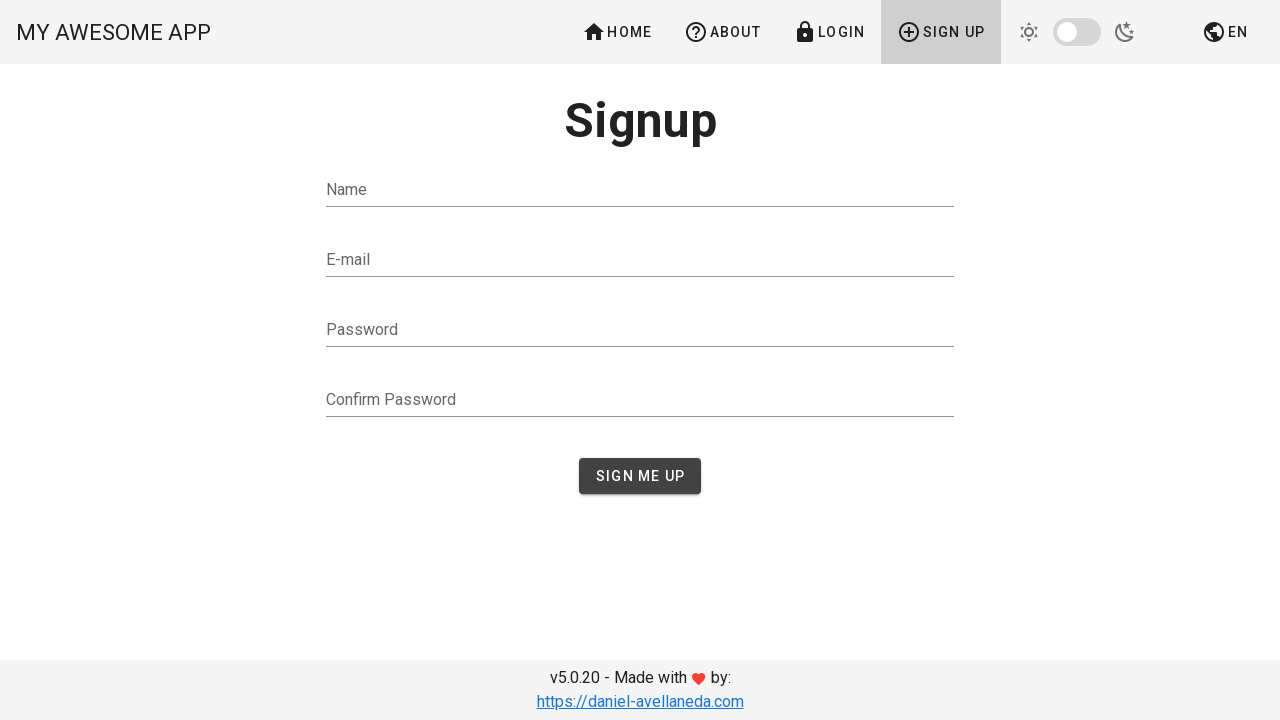

Filled password field with '123' (too short) on #password
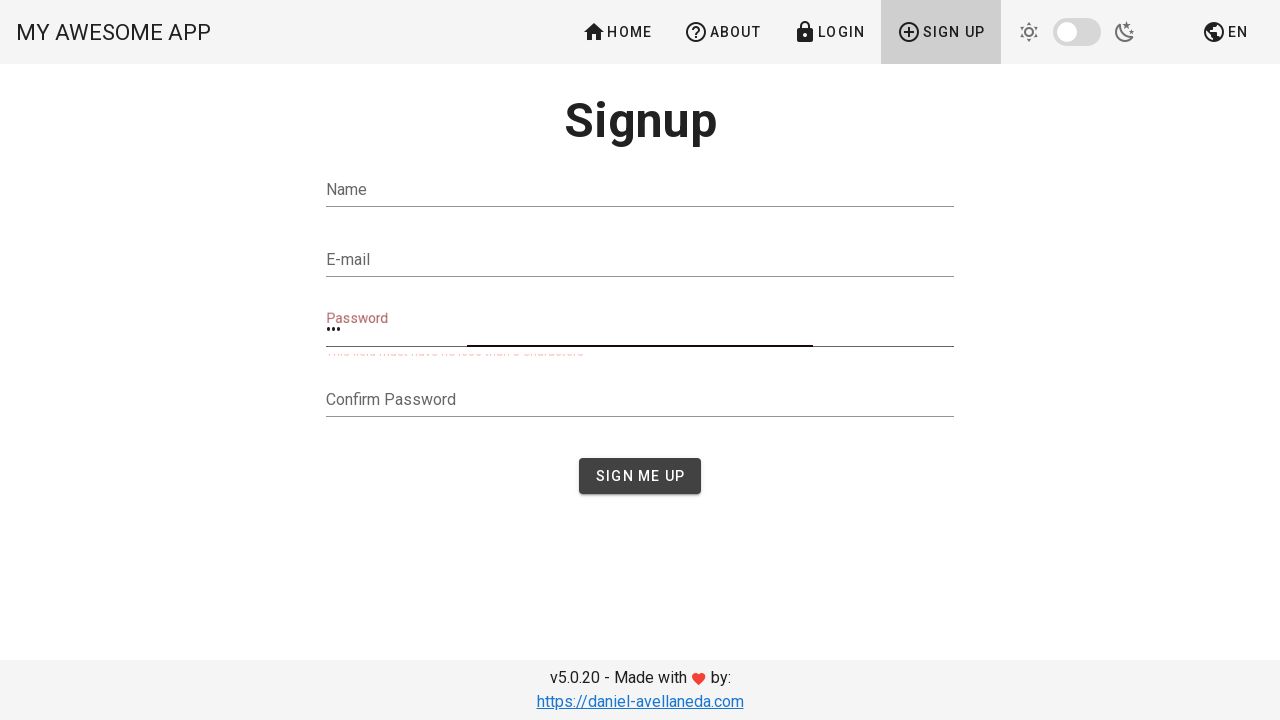

Error message for short password appeared
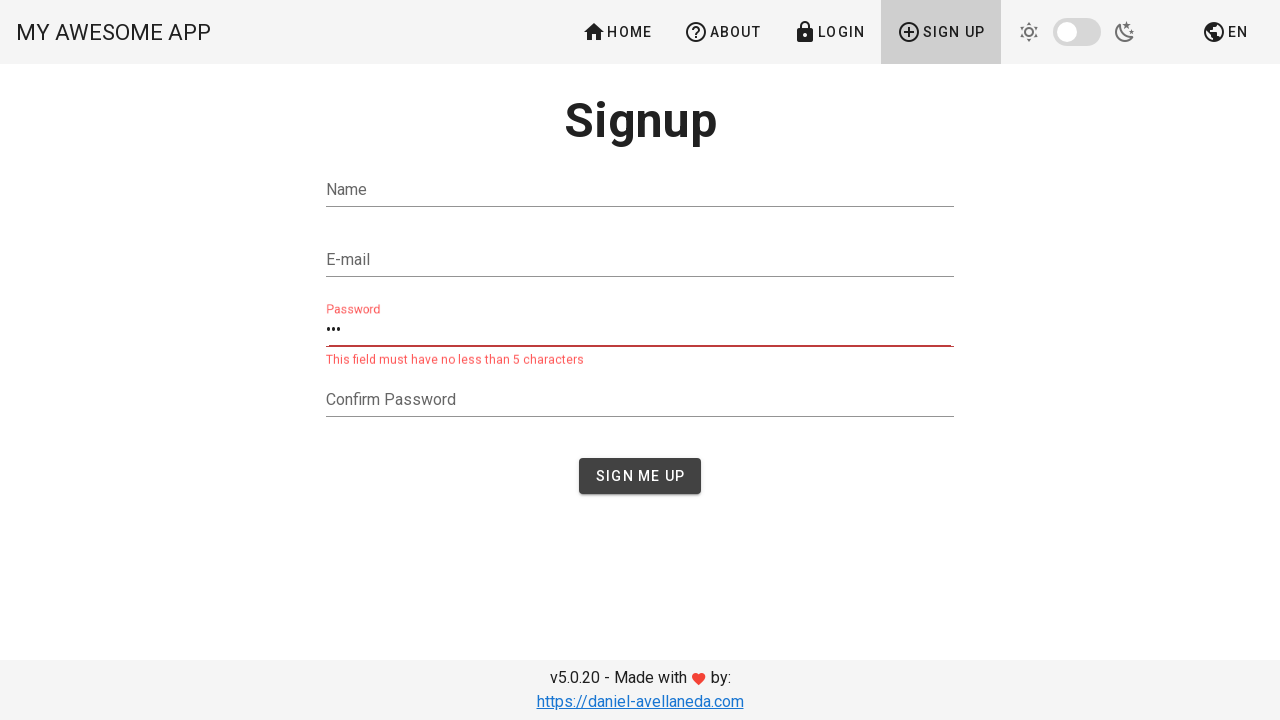

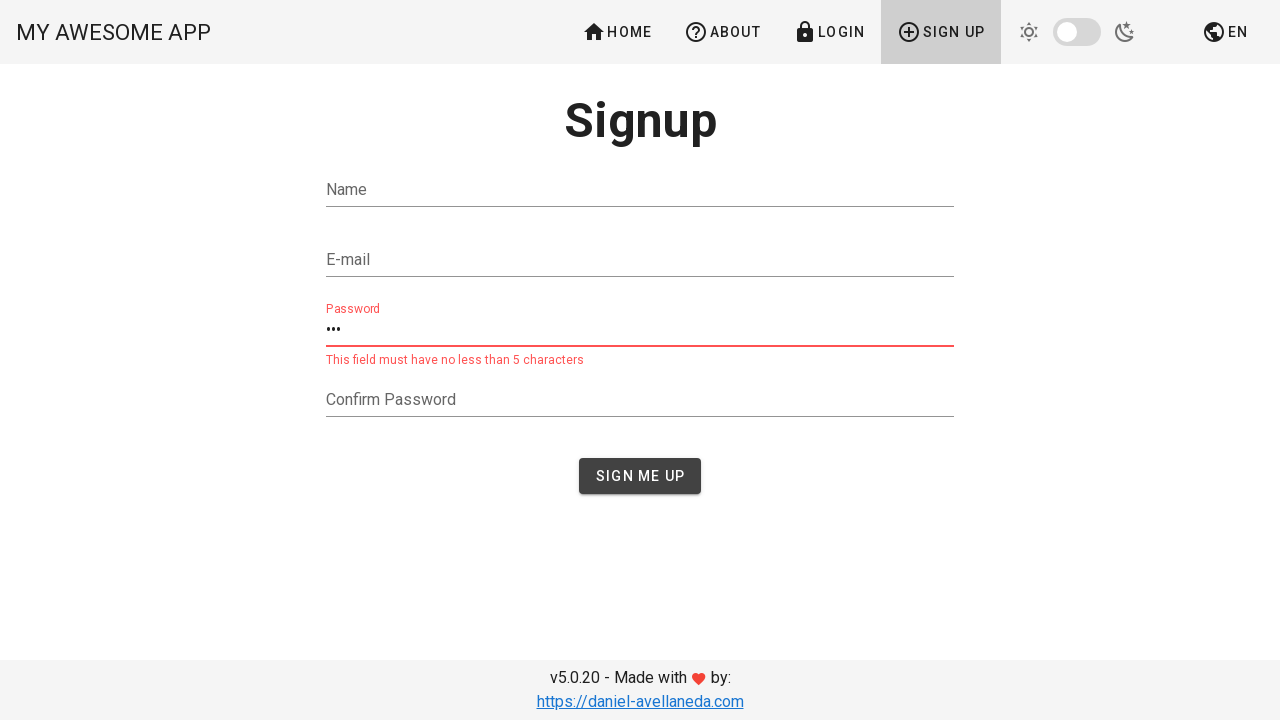